Tests that the browser back button works correctly with filter navigation

Starting URL: https://demo.playwright.dev/todomvc

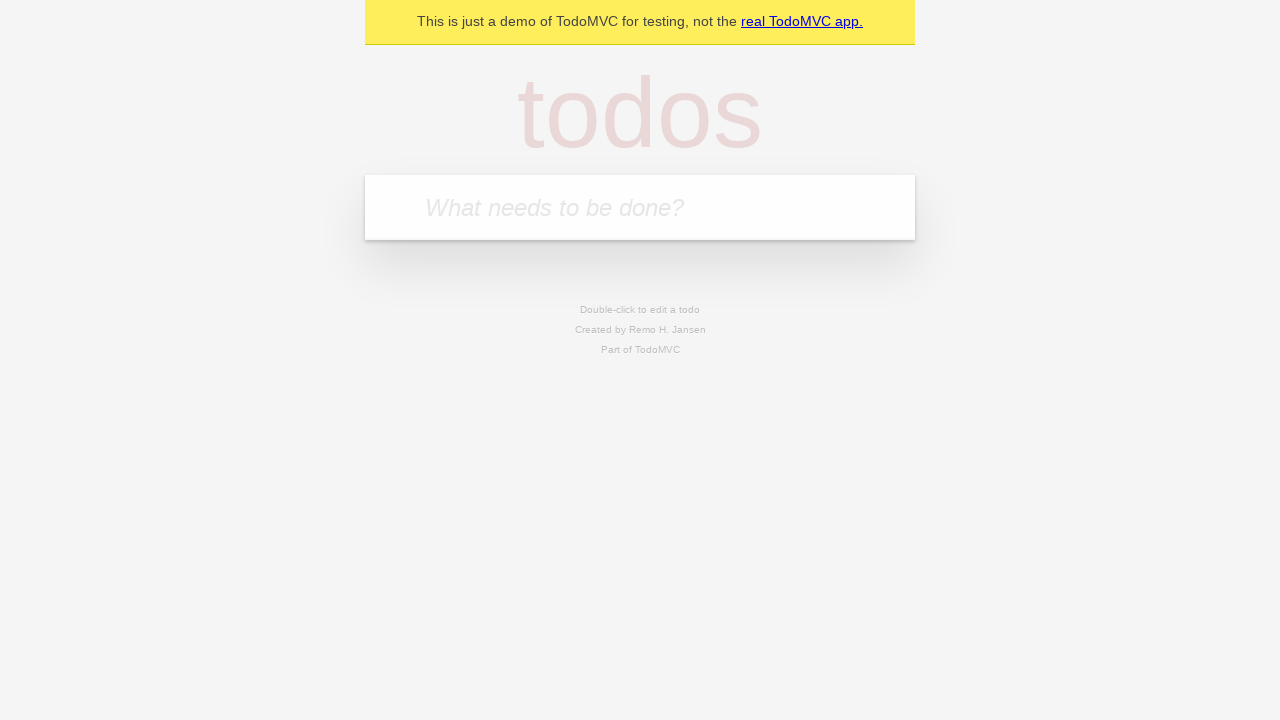

Filled todo input with 'buy some cheese' on internal:attr=[placeholder="What needs to be done?"i]
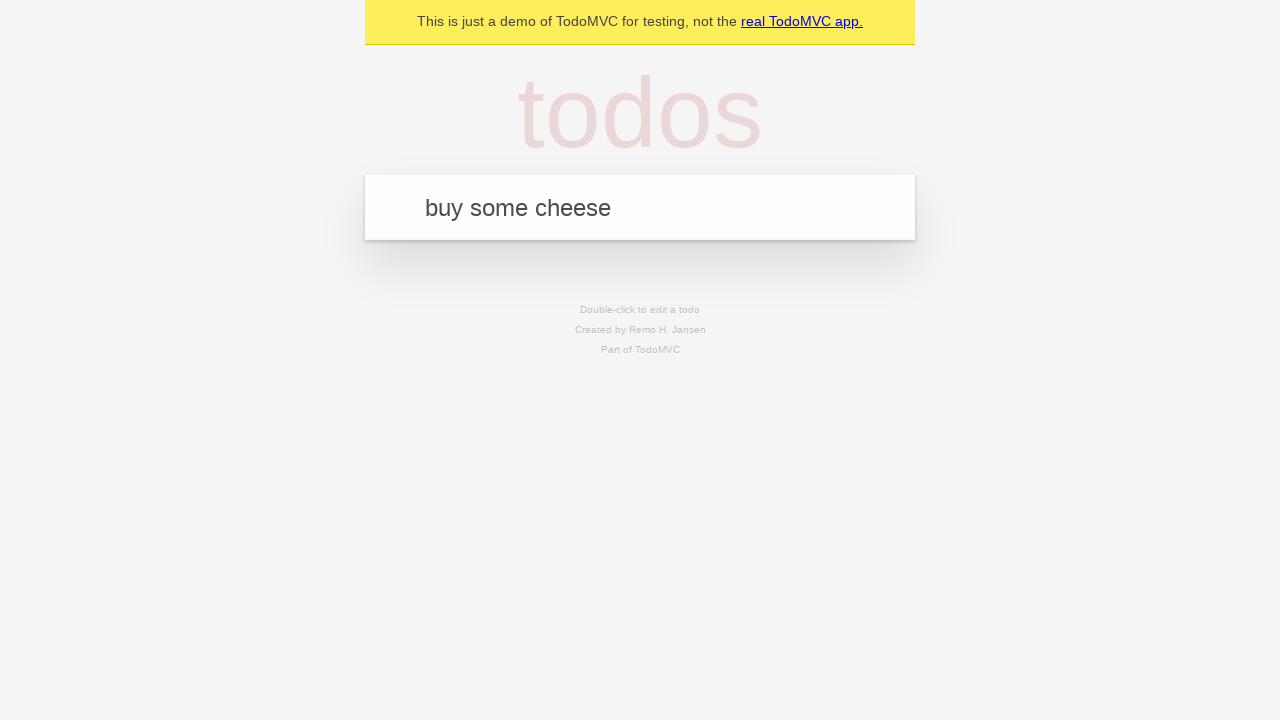

Pressed Enter to create first todo on internal:attr=[placeholder="What needs to be done?"i]
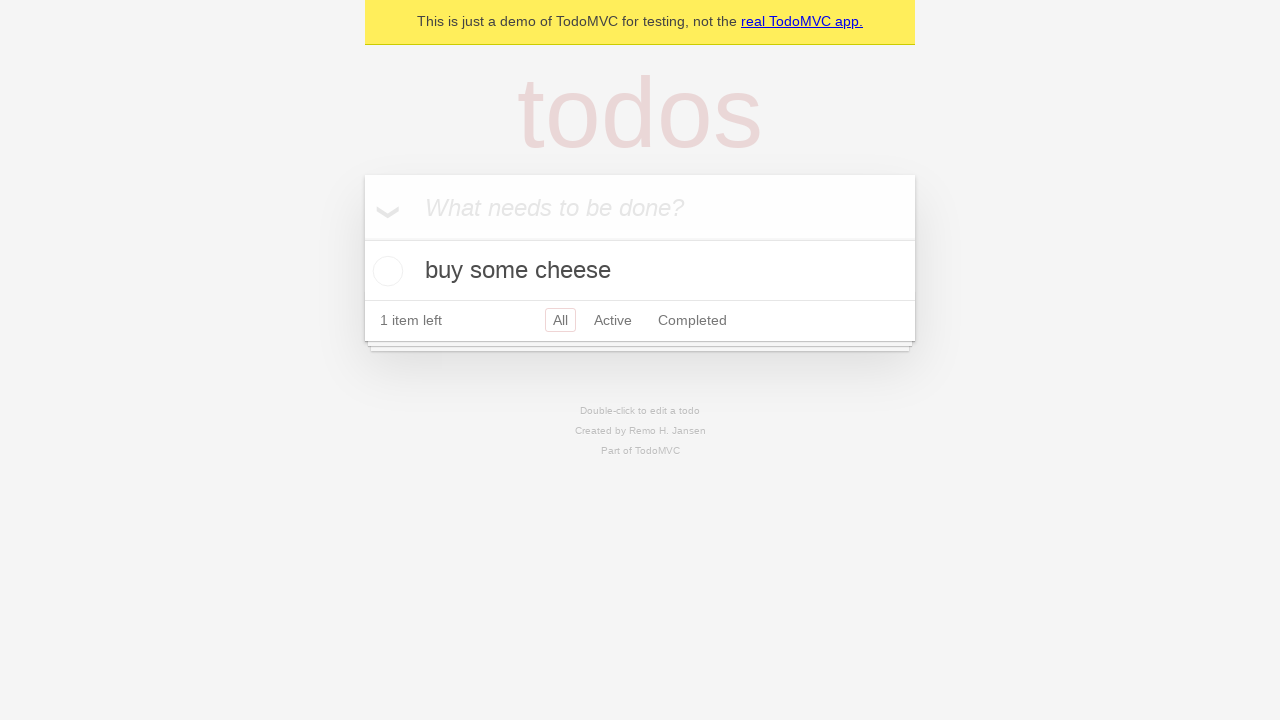

Filled todo input with 'feed the cat' on internal:attr=[placeholder="What needs to be done?"i]
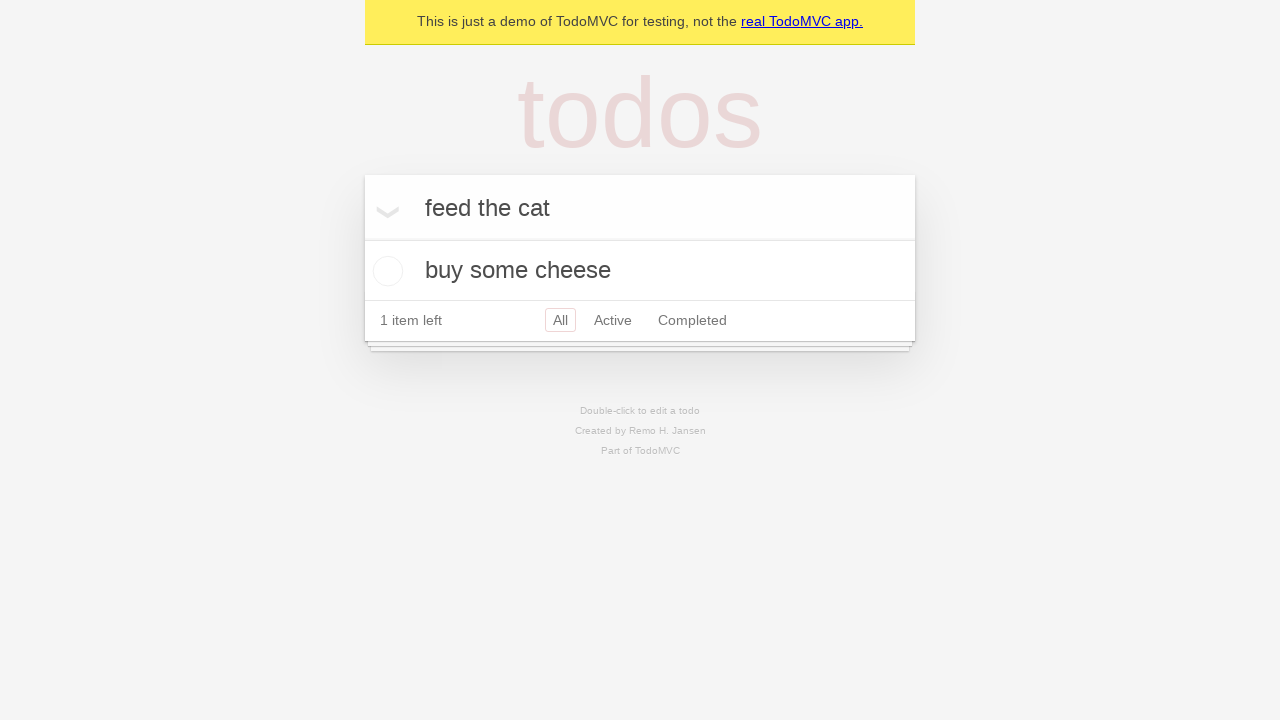

Pressed Enter to create second todo on internal:attr=[placeholder="What needs to be done?"i]
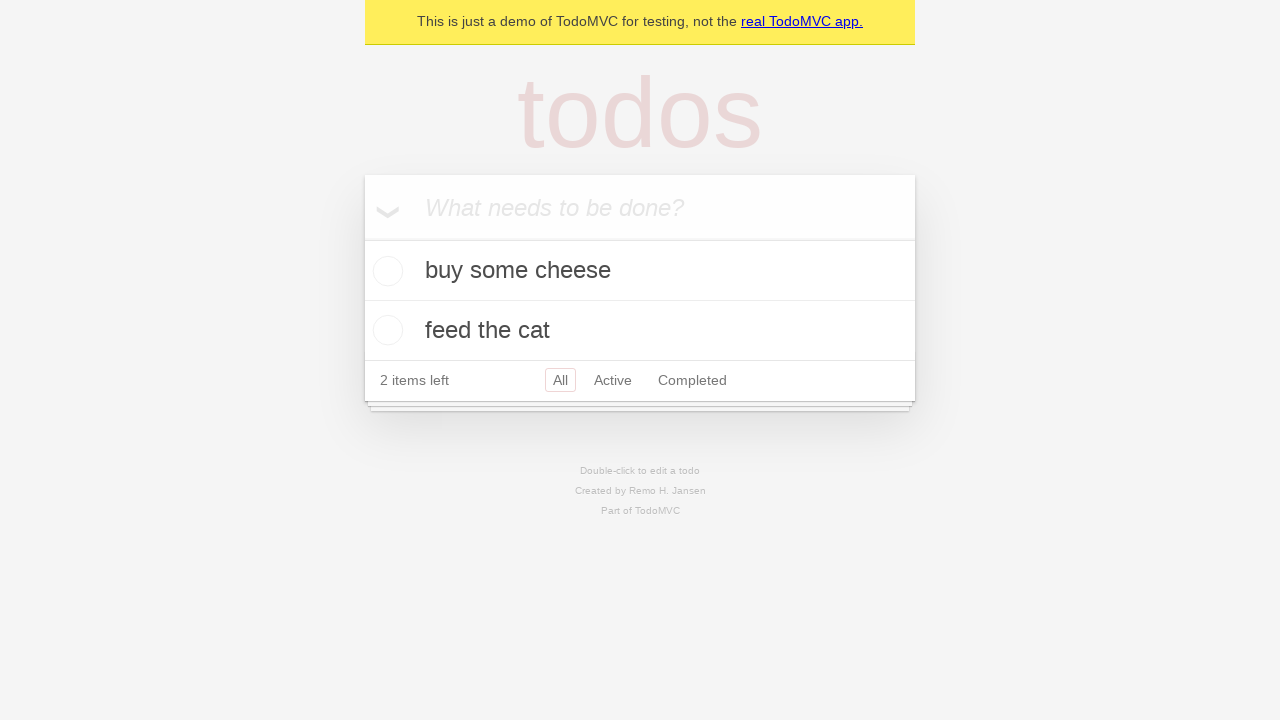

Filled todo input with 'book a doctors appointment' on internal:attr=[placeholder="What needs to be done?"i]
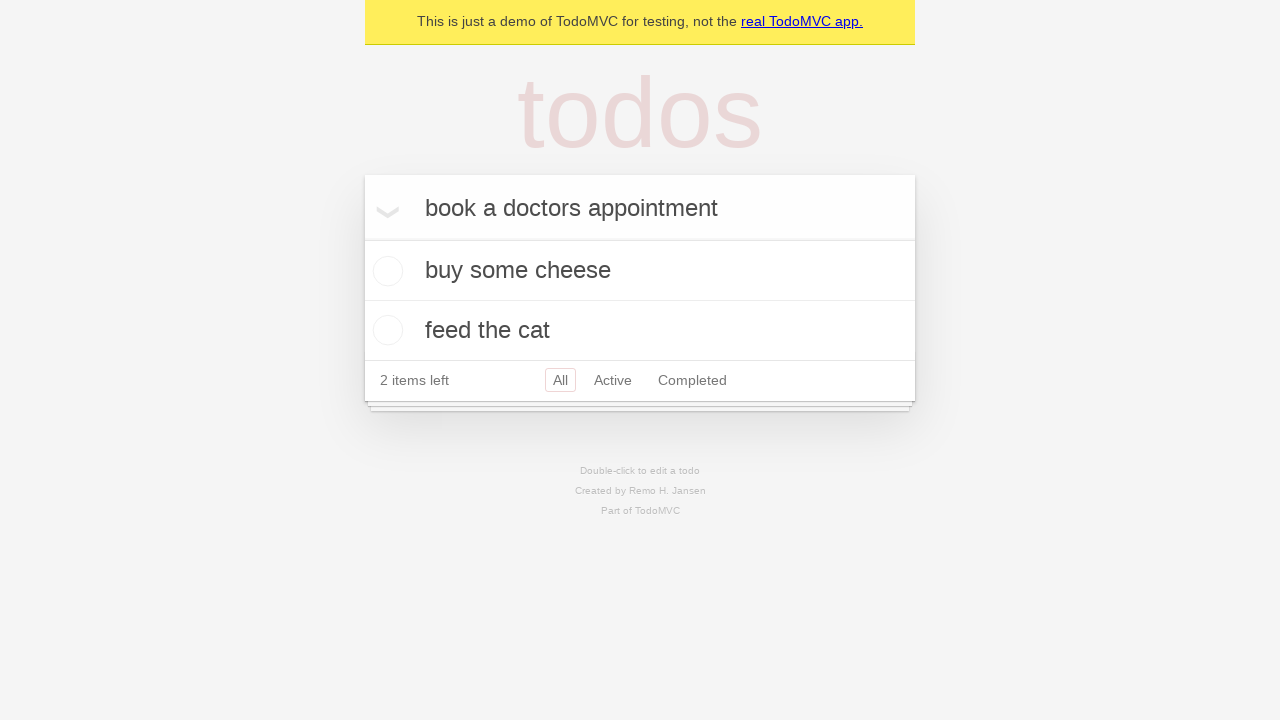

Pressed Enter to create third todo on internal:attr=[placeholder="What needs to be done?"i]
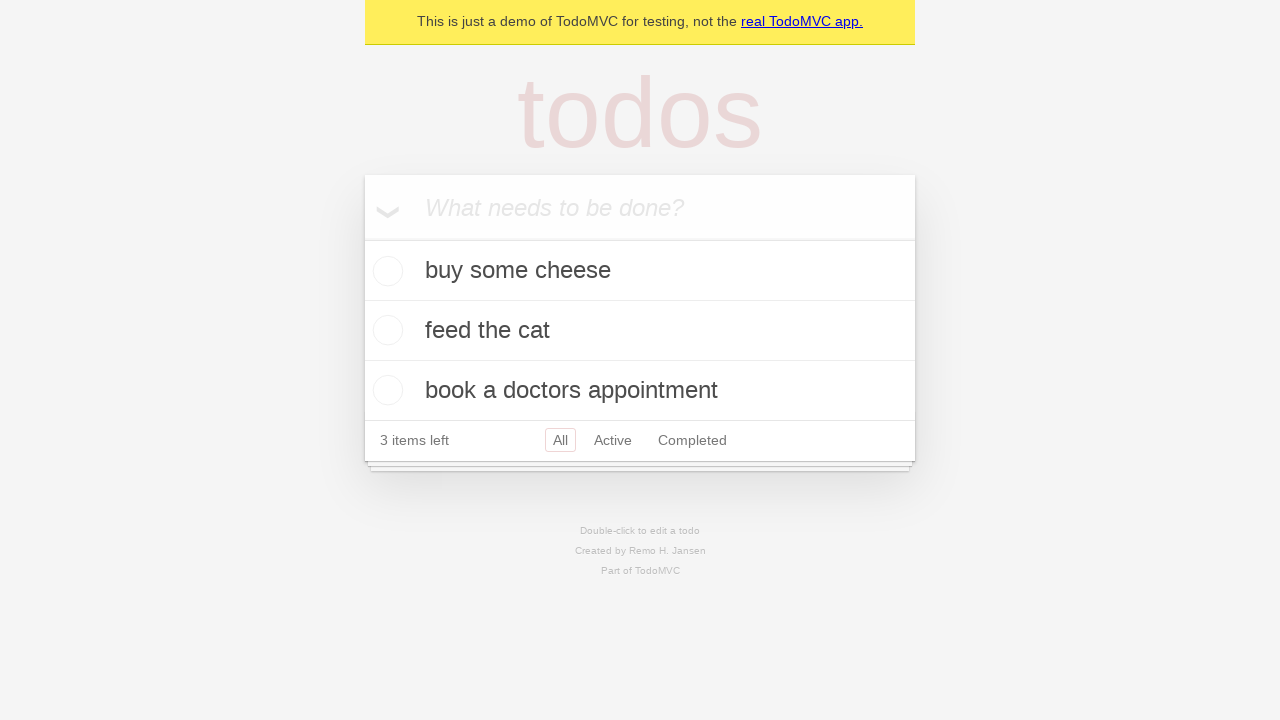

Checked the second todo item at (385, 330) on internal:testid=[data-testid="todo-item"s] >> nth=1 >> internal:role=checkbox
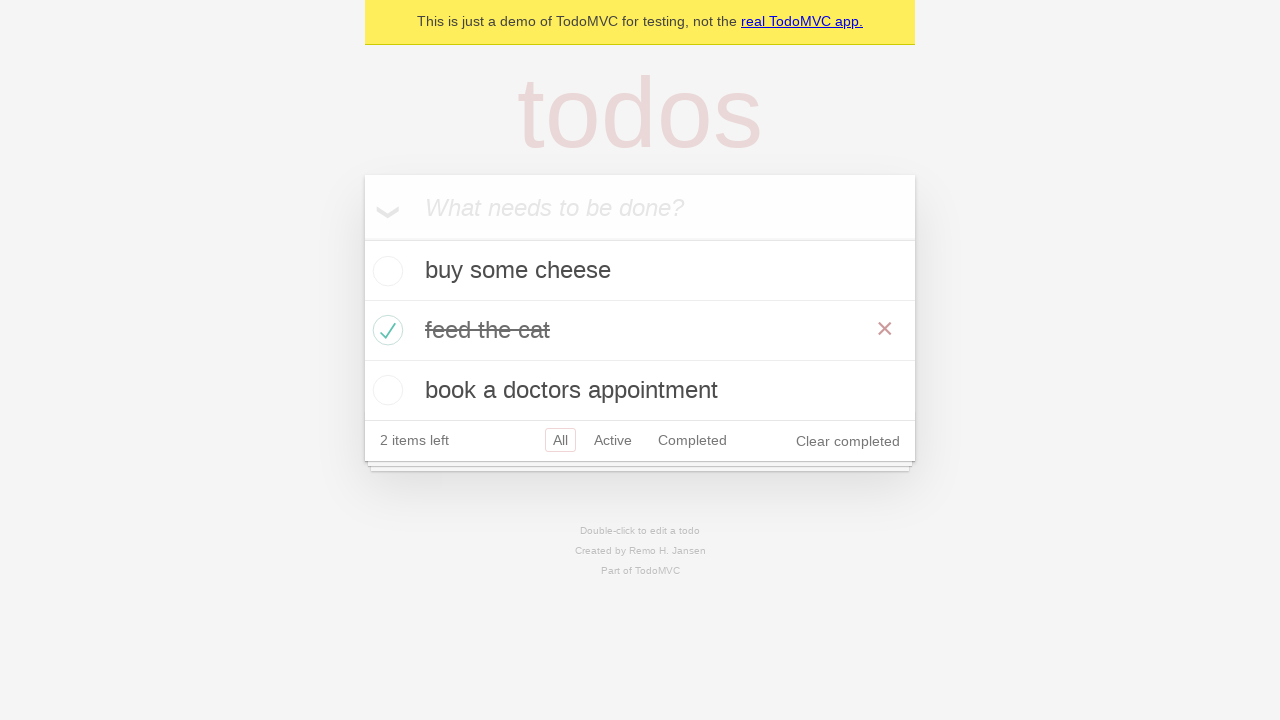

Clicked All filter to show all todos at (560, 440) on internal:role=link[name="All"i]
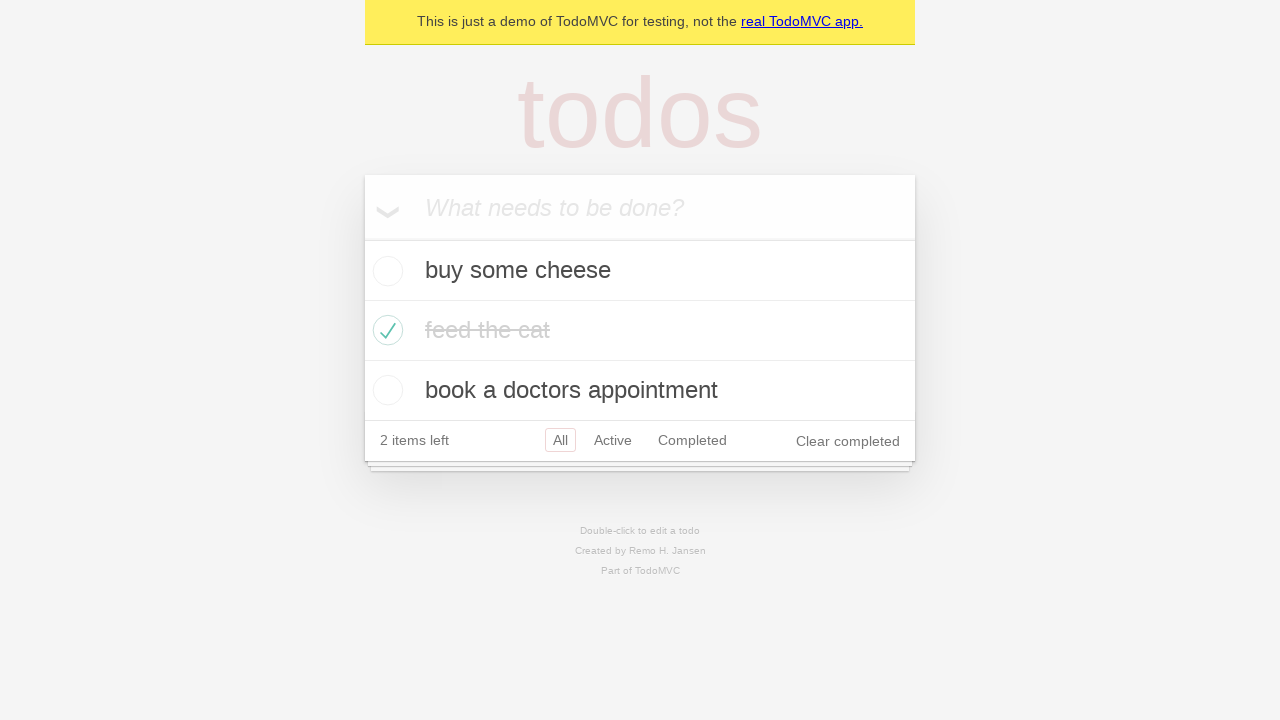

Clicked Active filter to show only active todos at (613, 440) on internal:role=link[name="Active"i]
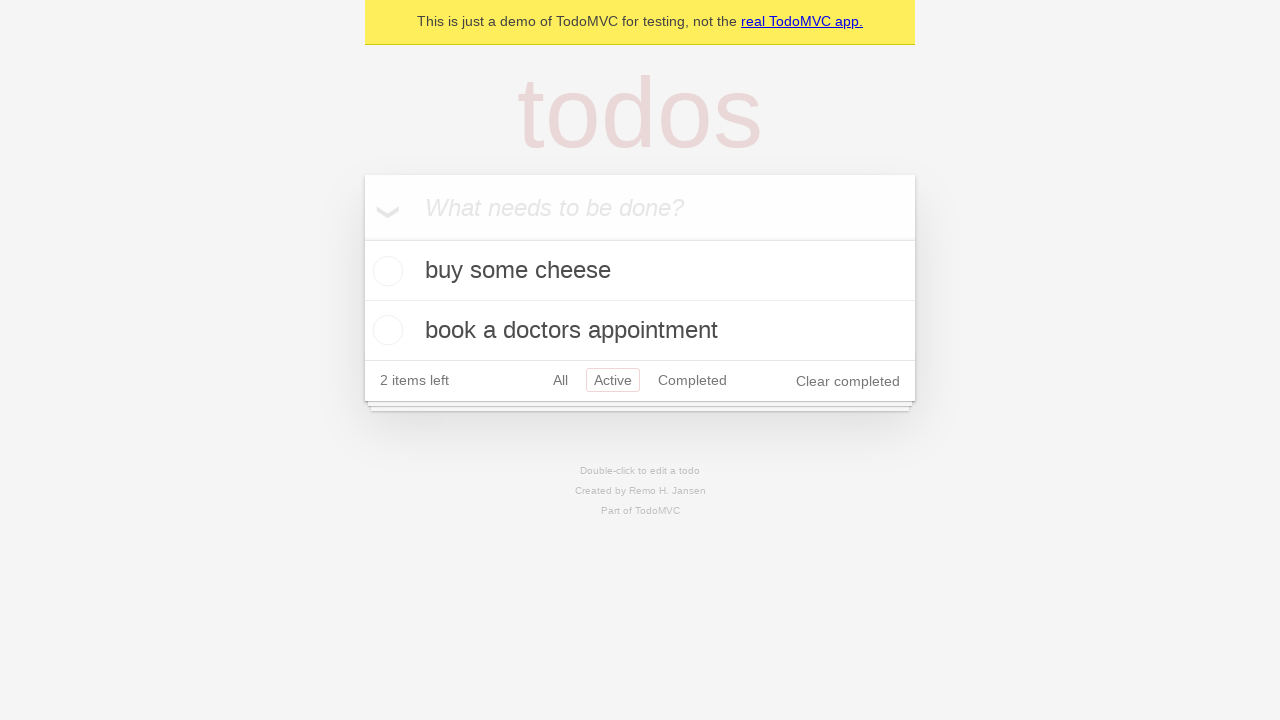

Clicked Completed filter to show only completed todos at (692, 380) on internal:role=link[name="Completed"i]
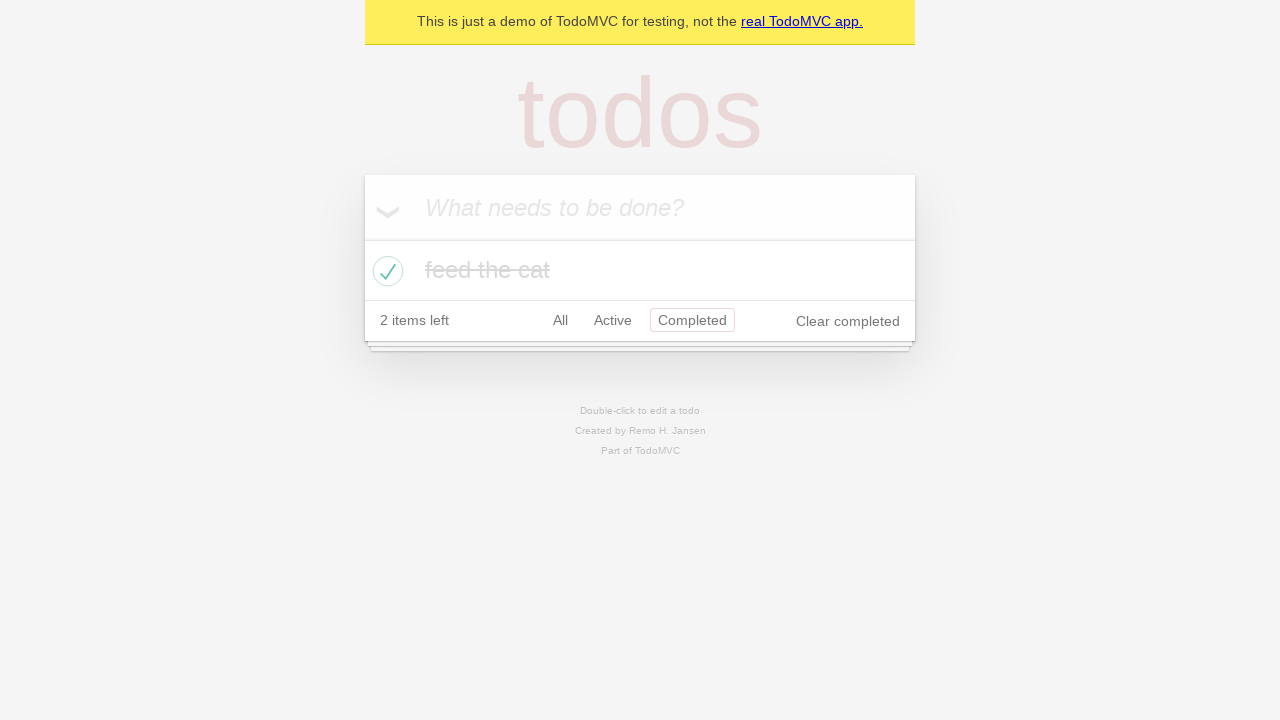

Navigated back once from Completed filter
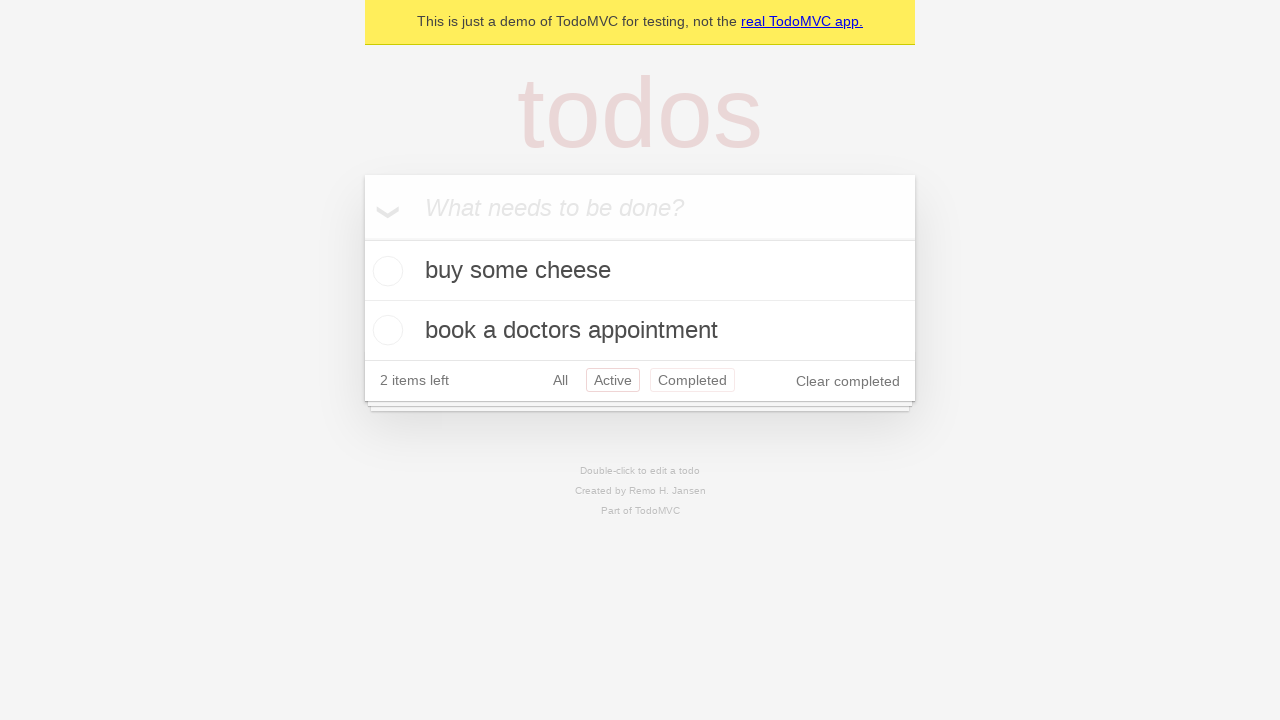

Navigated back again to Active filter
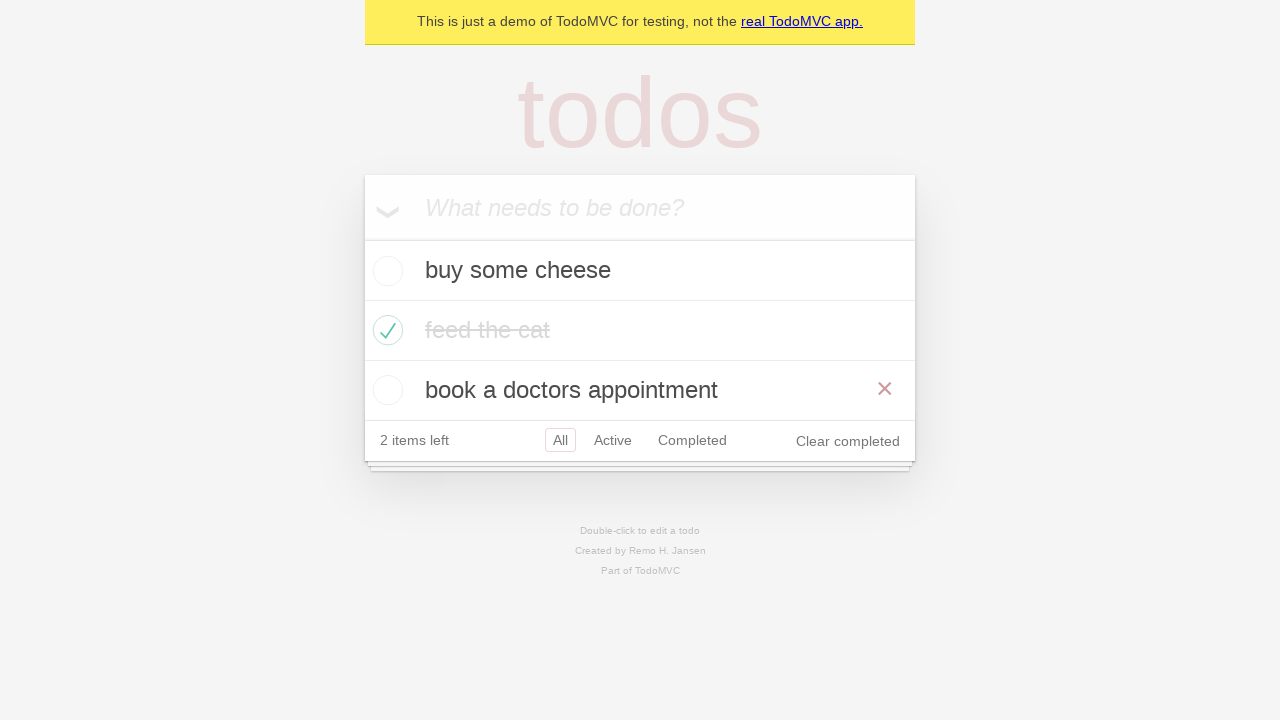

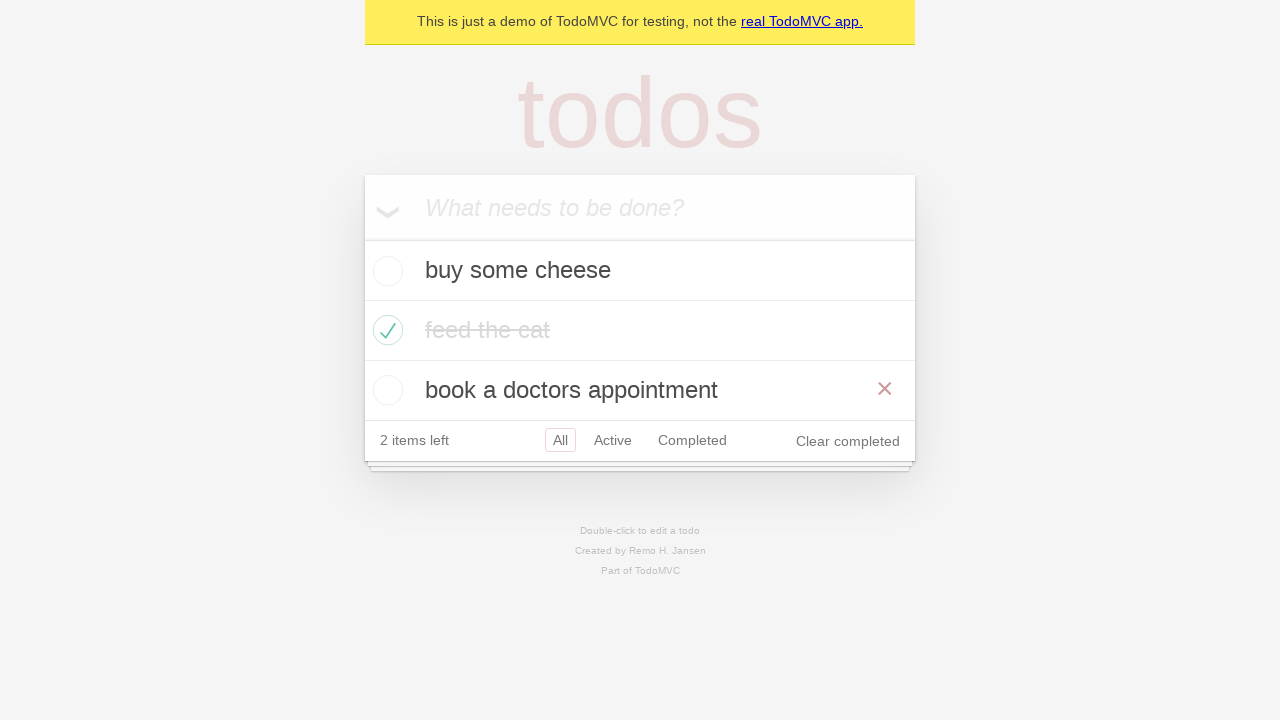